Tests window handling by clicking a button that opens a new window, switching to the new window and closing it, then switching back to the main window and interacting with a checkbox element.

Starting URL: https://chandanachaitanya.github.io/selenium-practice-site/

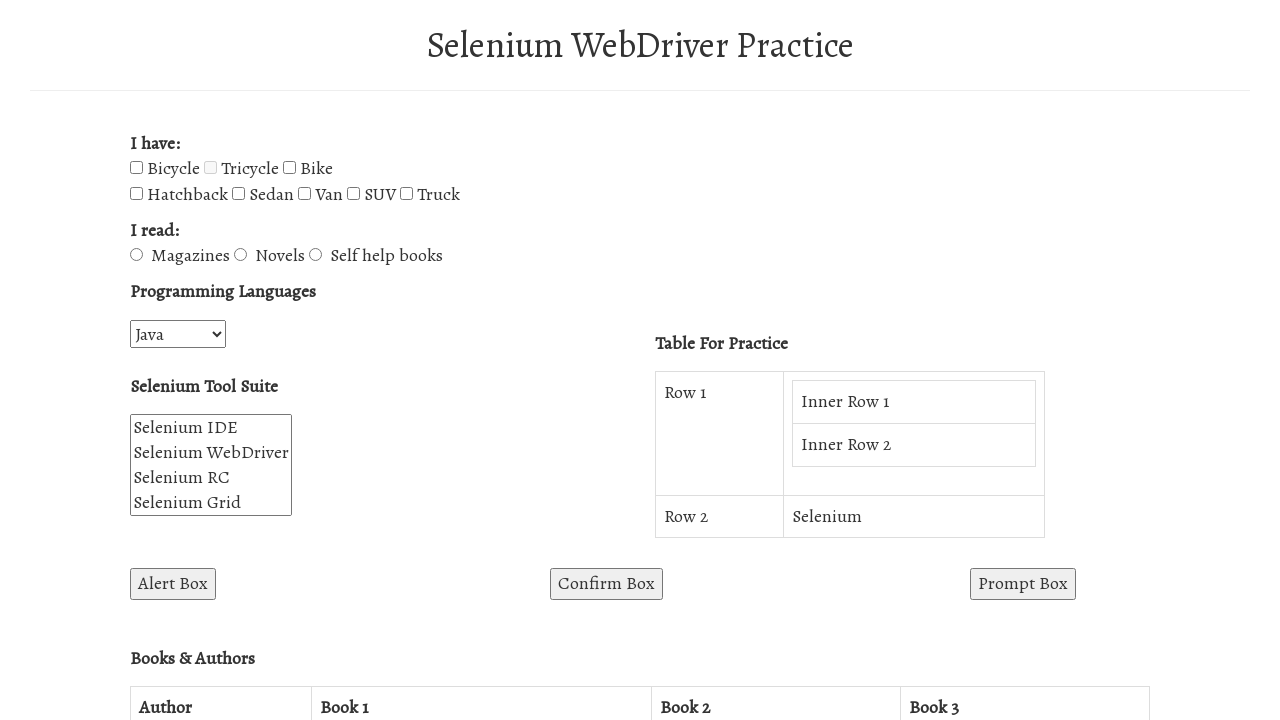

Clicked button to open a new window at (278, 360) on #win1
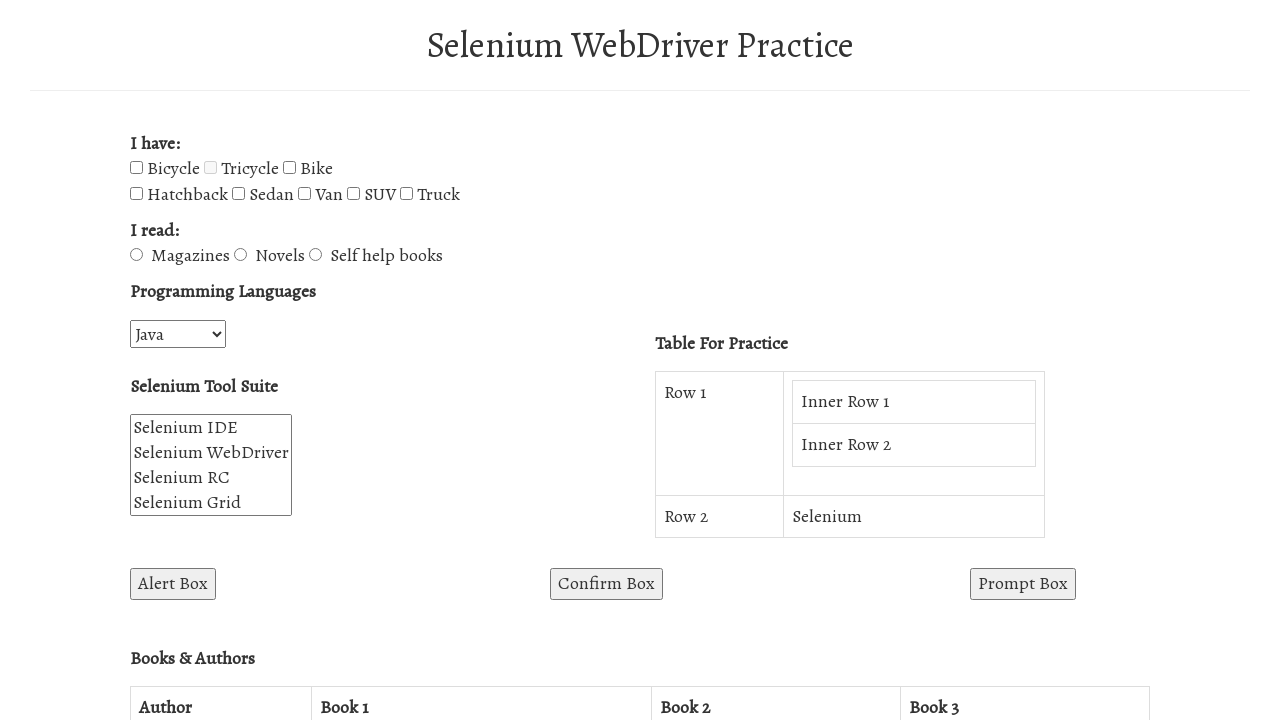

Waited for new window to open
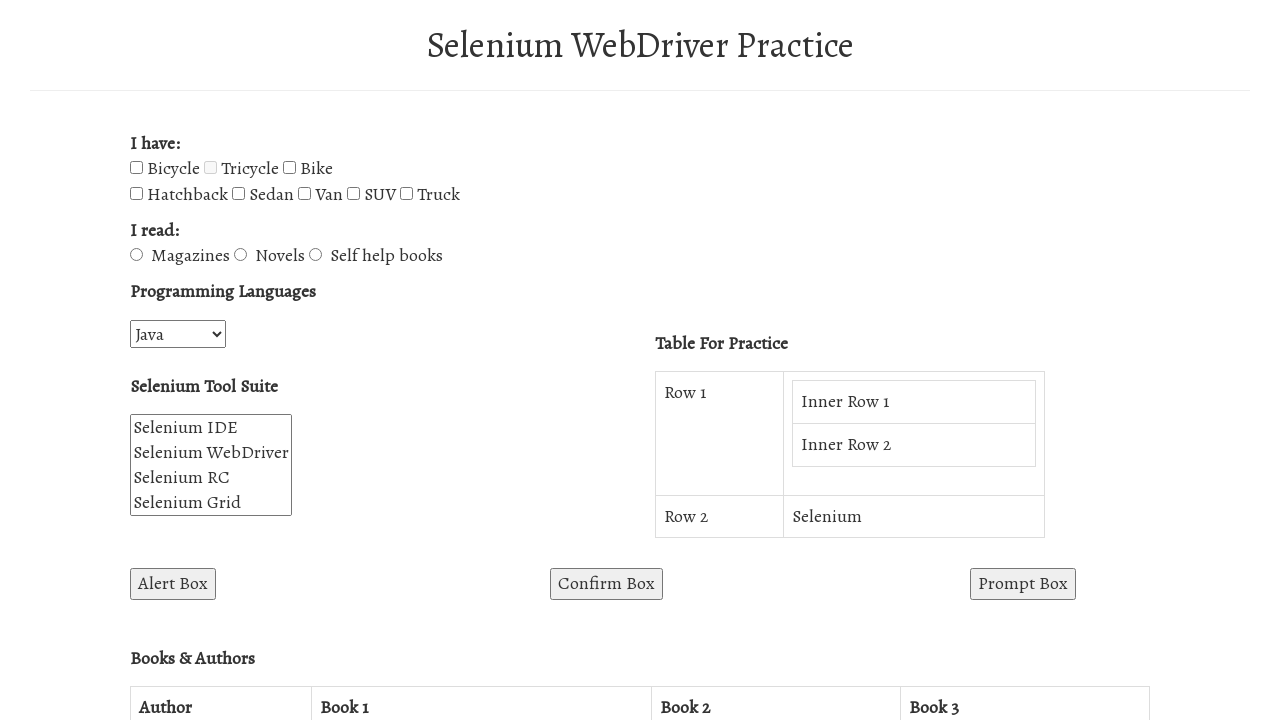

Retrieved all open windows/tabs from context
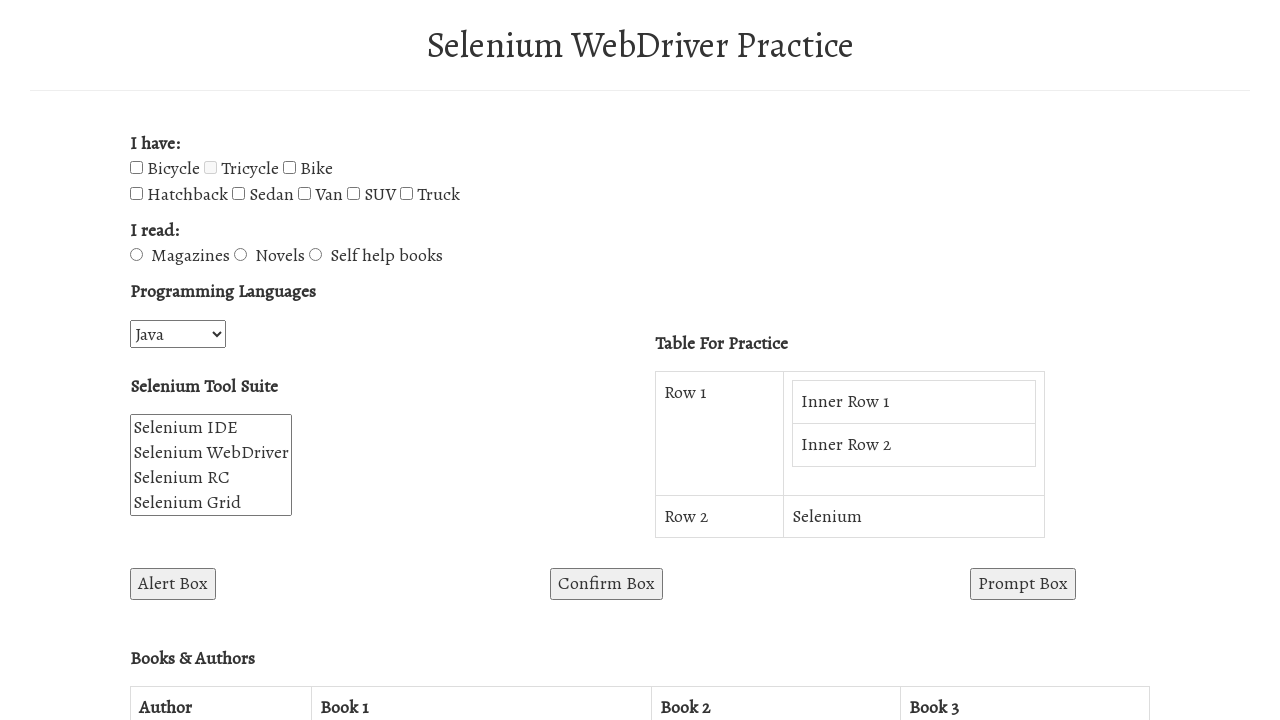

Child window loaded, title: 
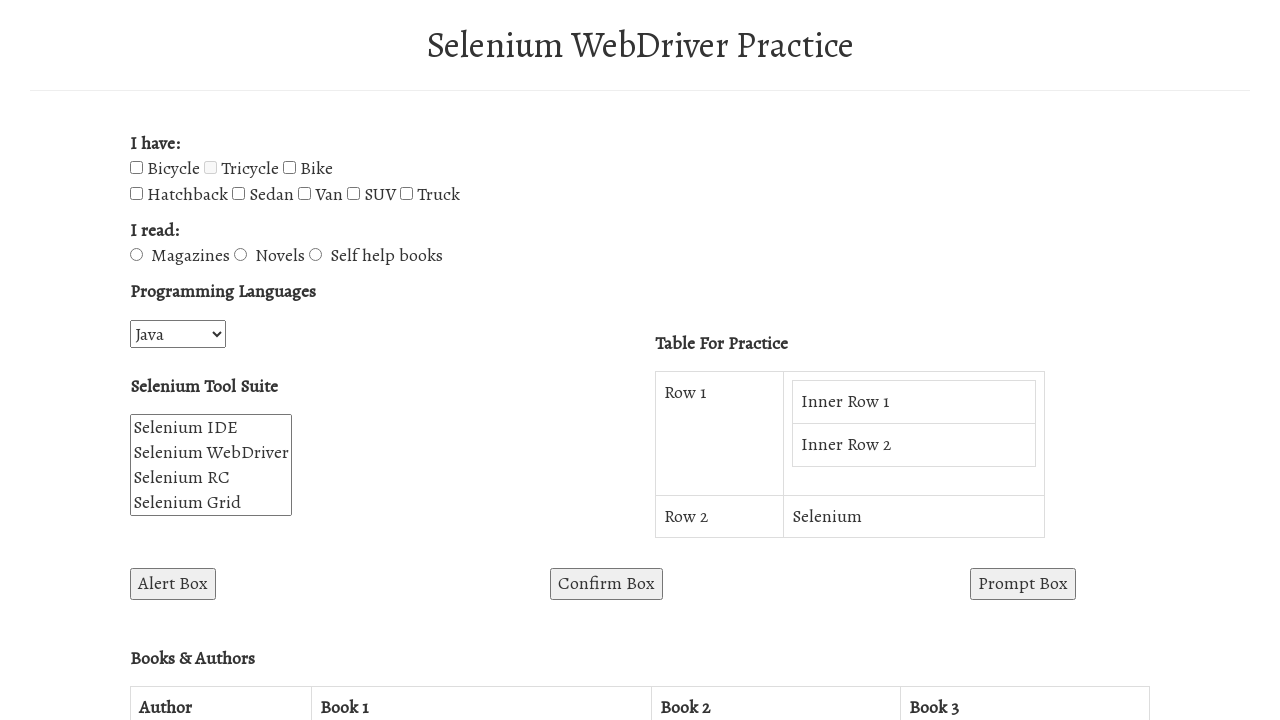

Closed the child window
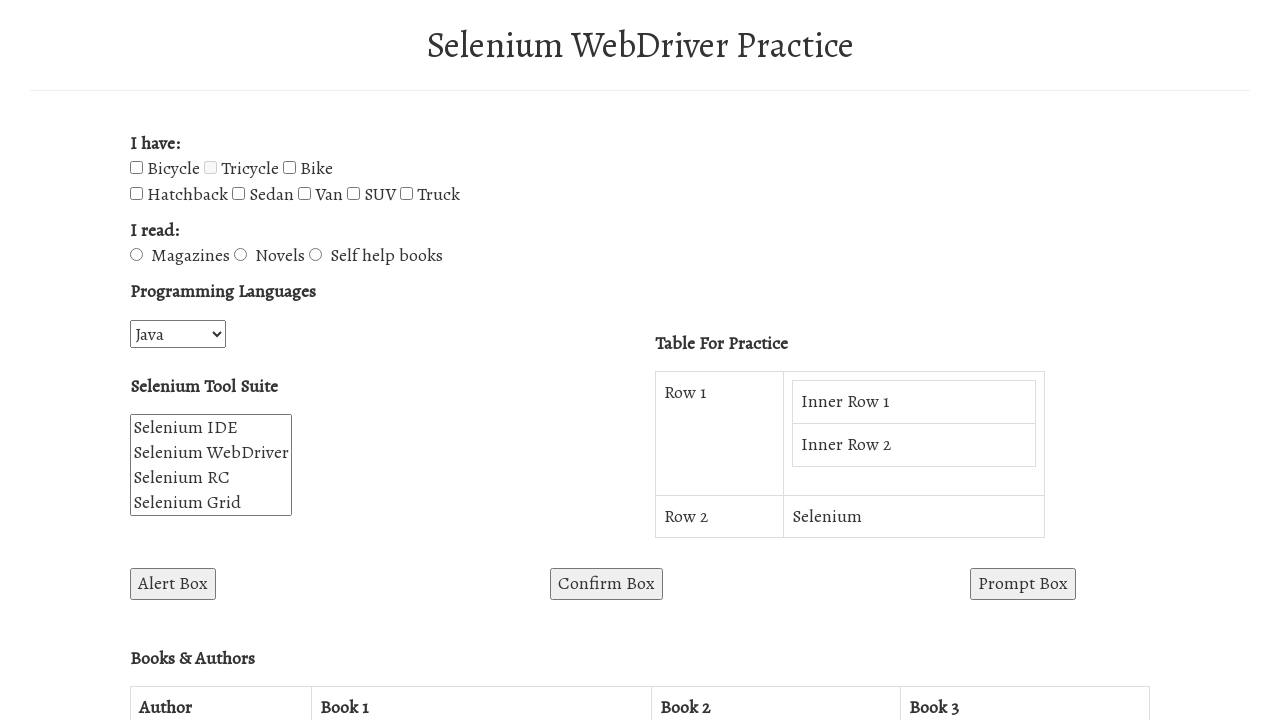

Brought main window to front
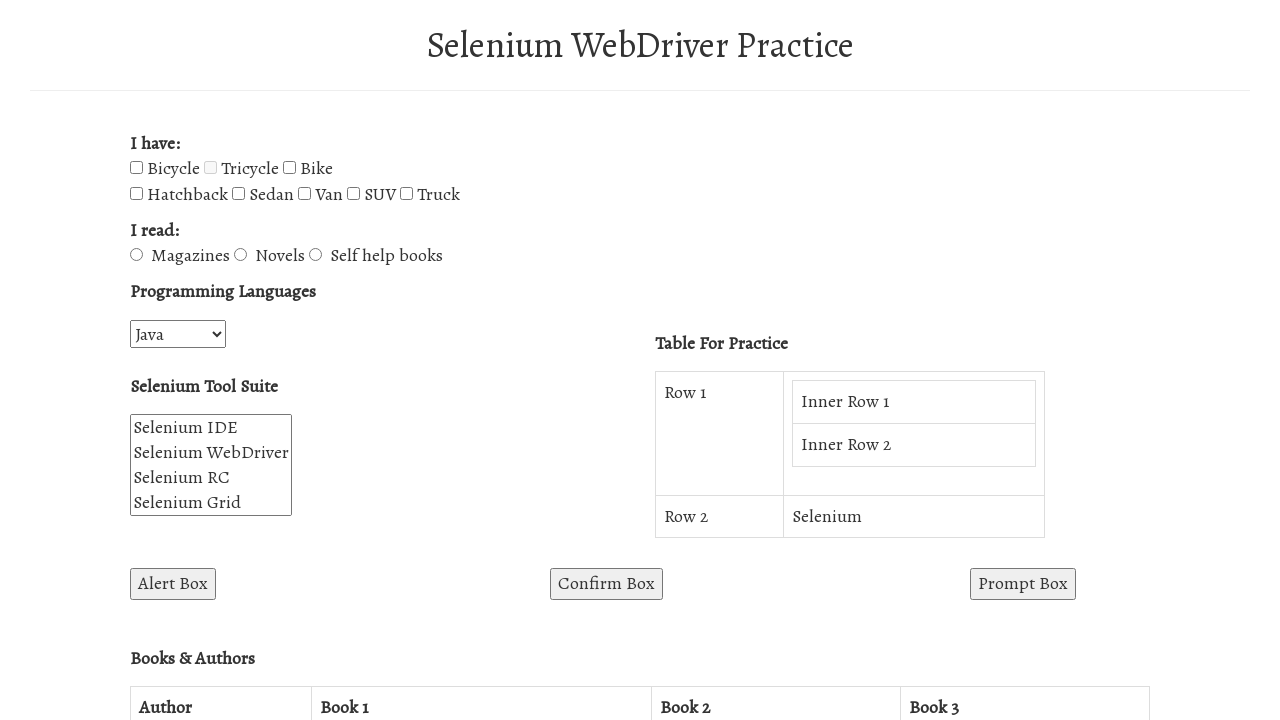

Clicked the sedan checkbox on main window at (238, 194) on #sedan-checkbox
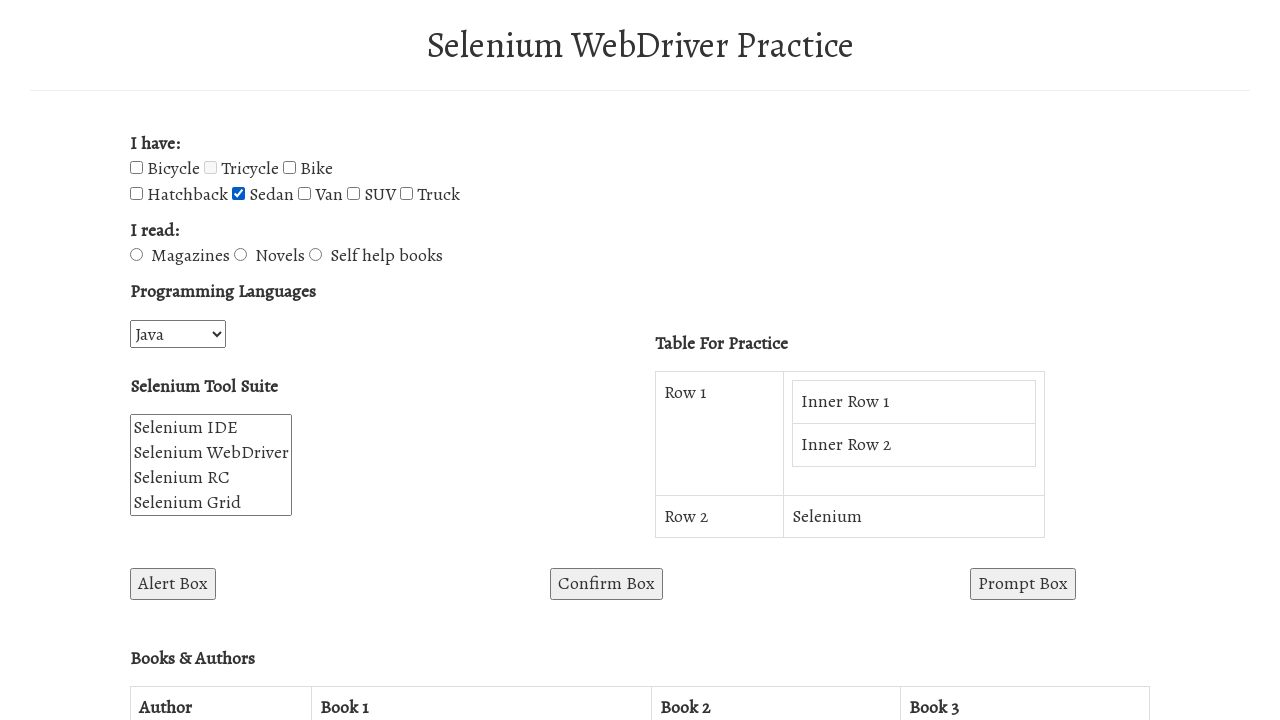

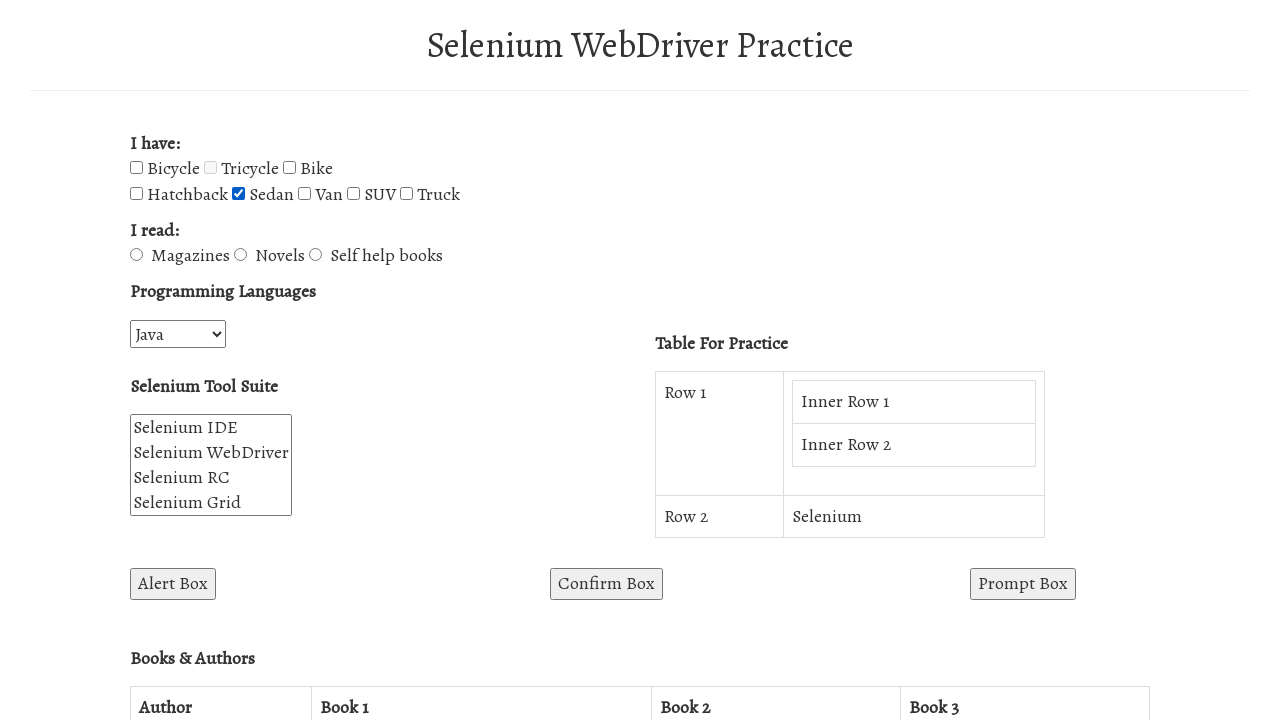